Tests finding child and descendant elements using XPath parent/child syntax and CSS child/descendant combinators.

Starting URL: https://kristinek.github.io/site/examples/locators

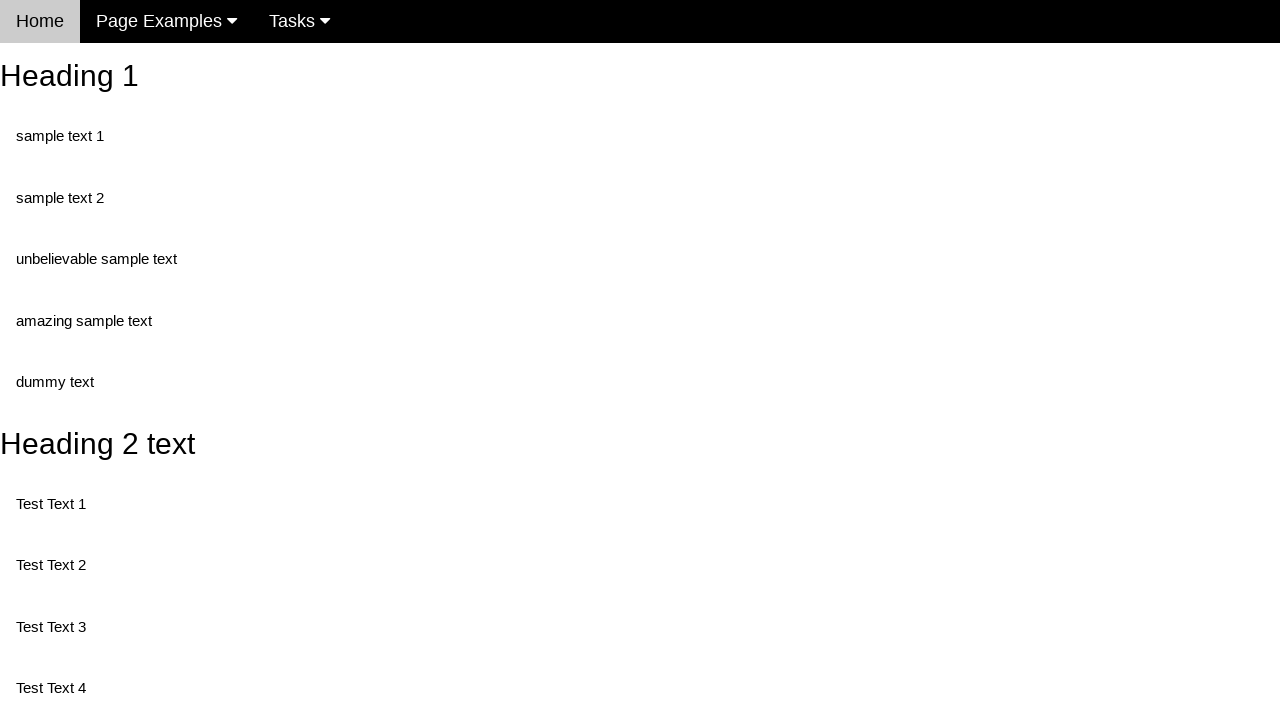

Navigated to locators example page
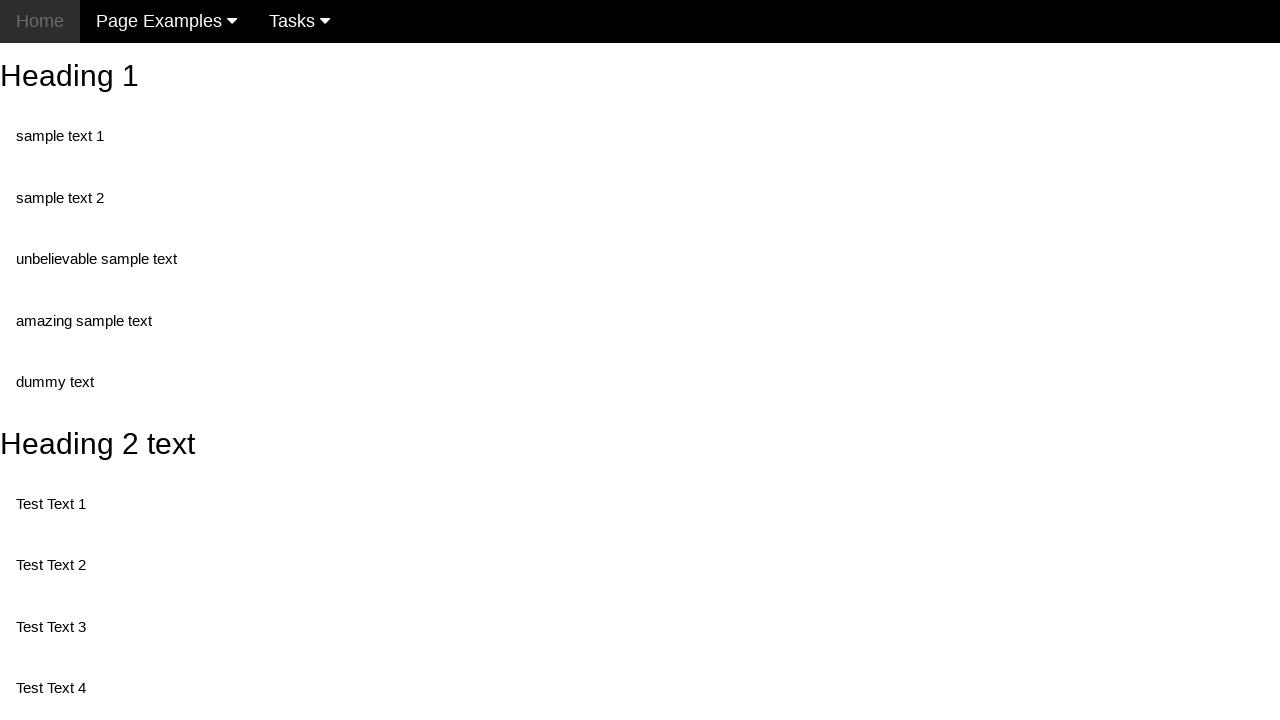

Found direct child paragraph elements using XPath //div/p
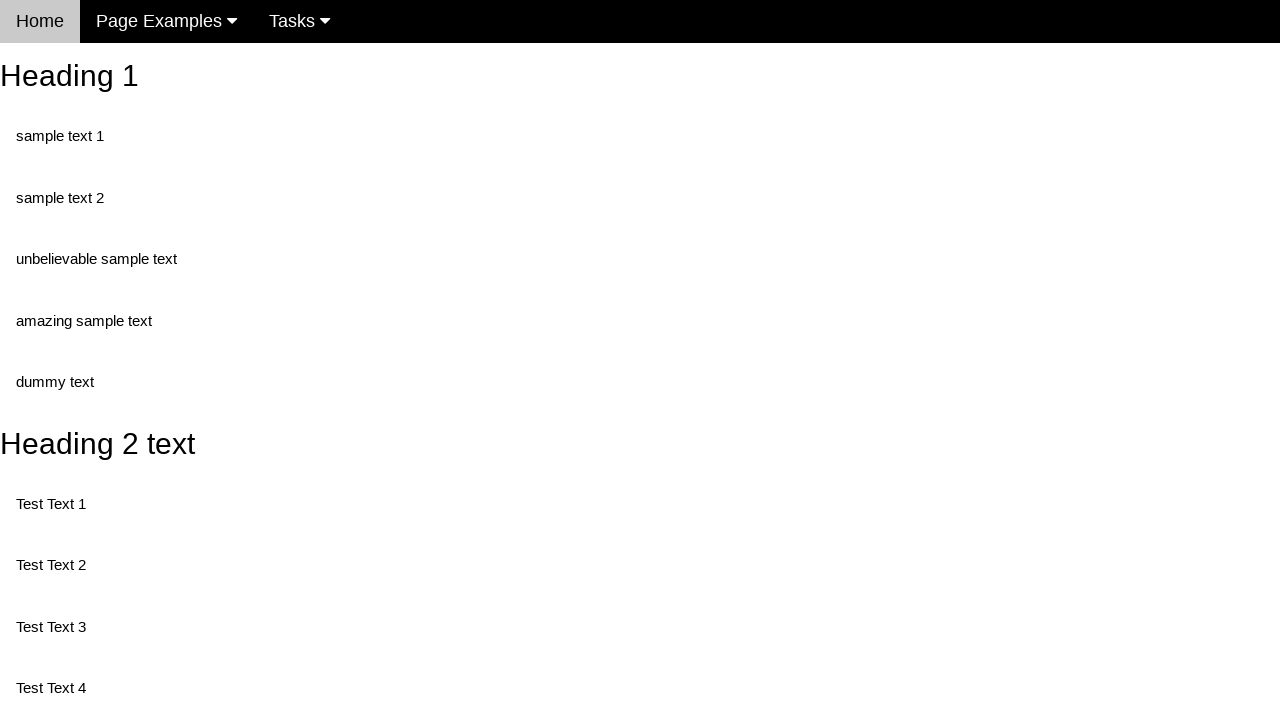

Found 3rd direct child paragraph element using XPath //div/p[3]
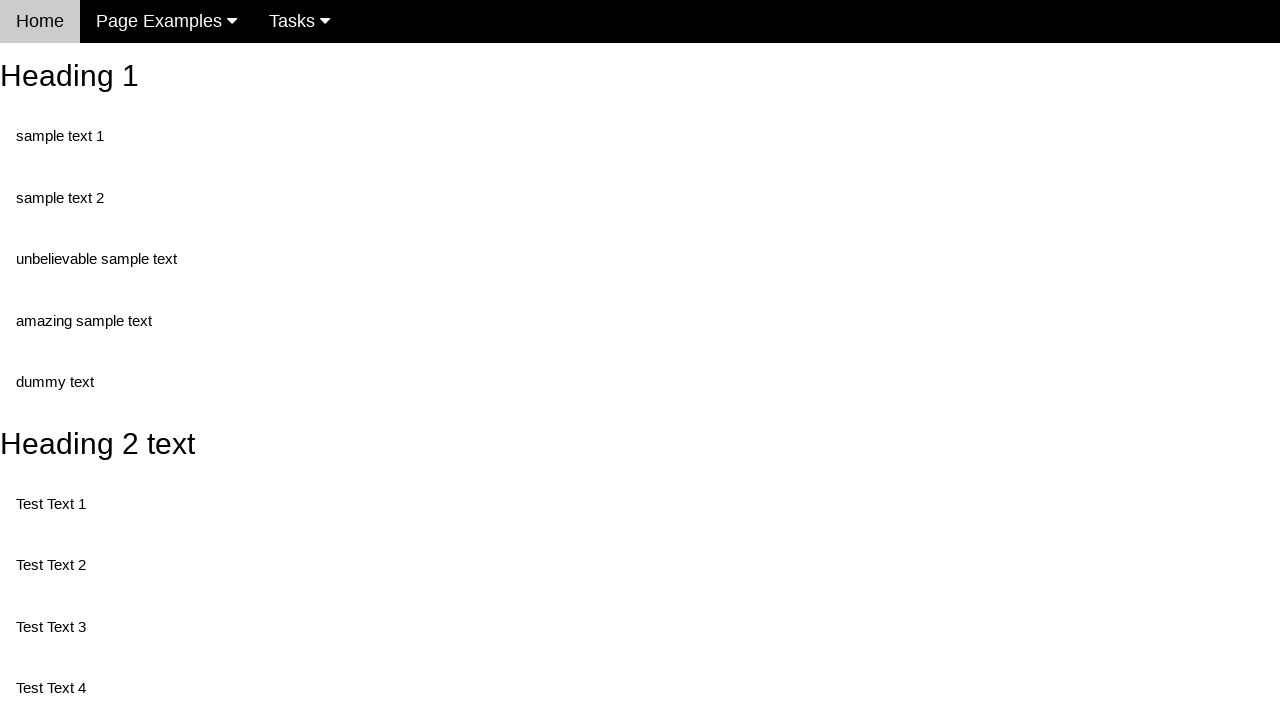

Found all descendant paragraph elements using XPath //body//p
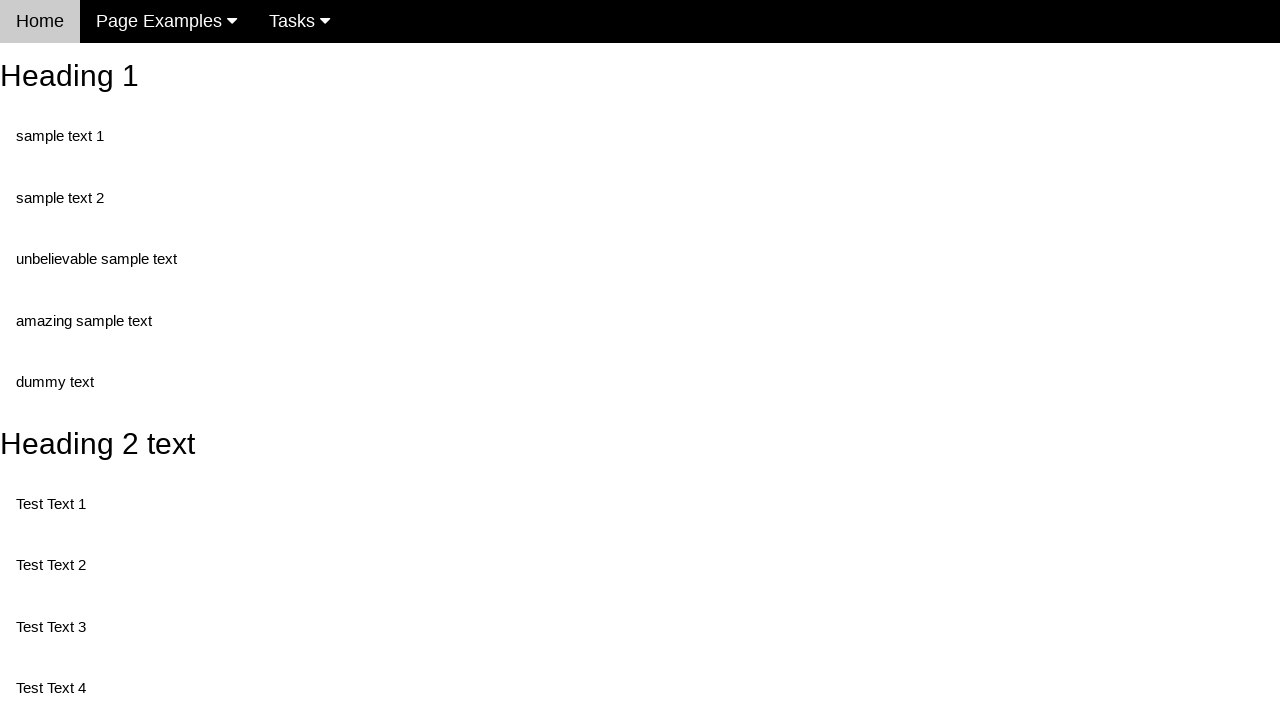

Found direct child paragraph with 'amazing' class inside nonStandartText element using XPath
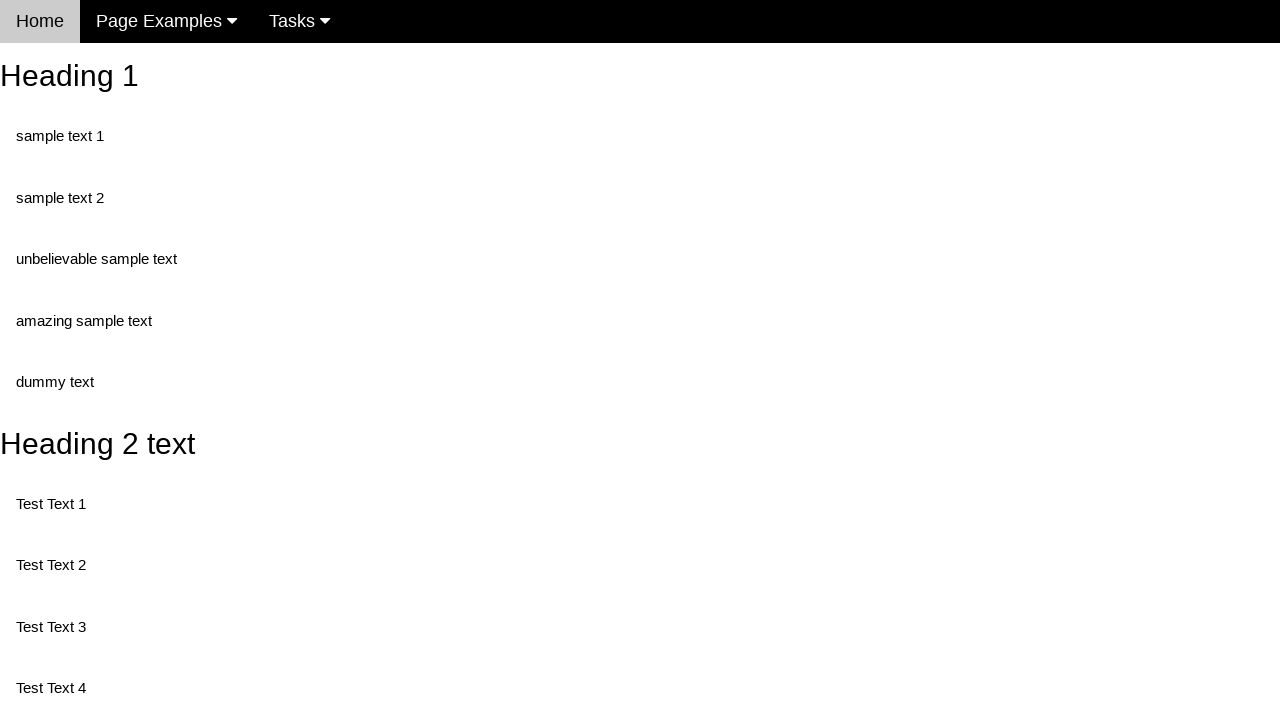

Found direct child paragraph elements using CSS child combinator div > p
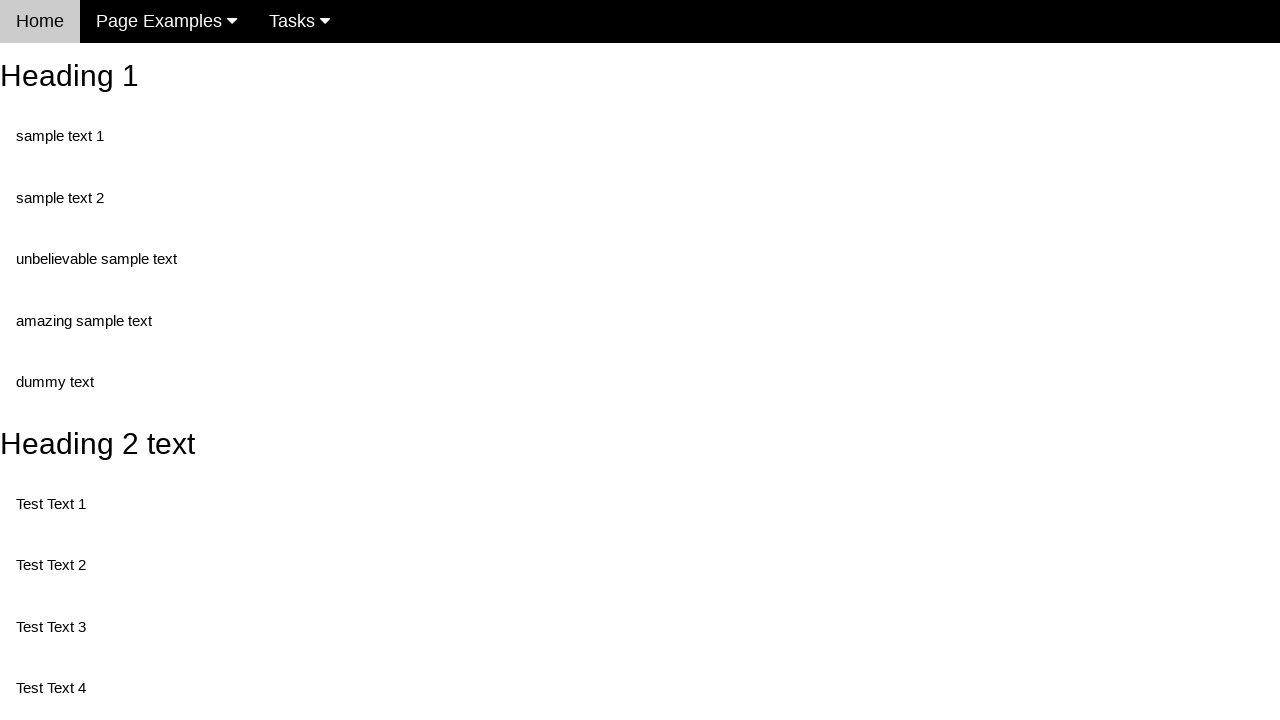

Found 3rd direct child paragraph element using CSS div > p:nth-child(3)
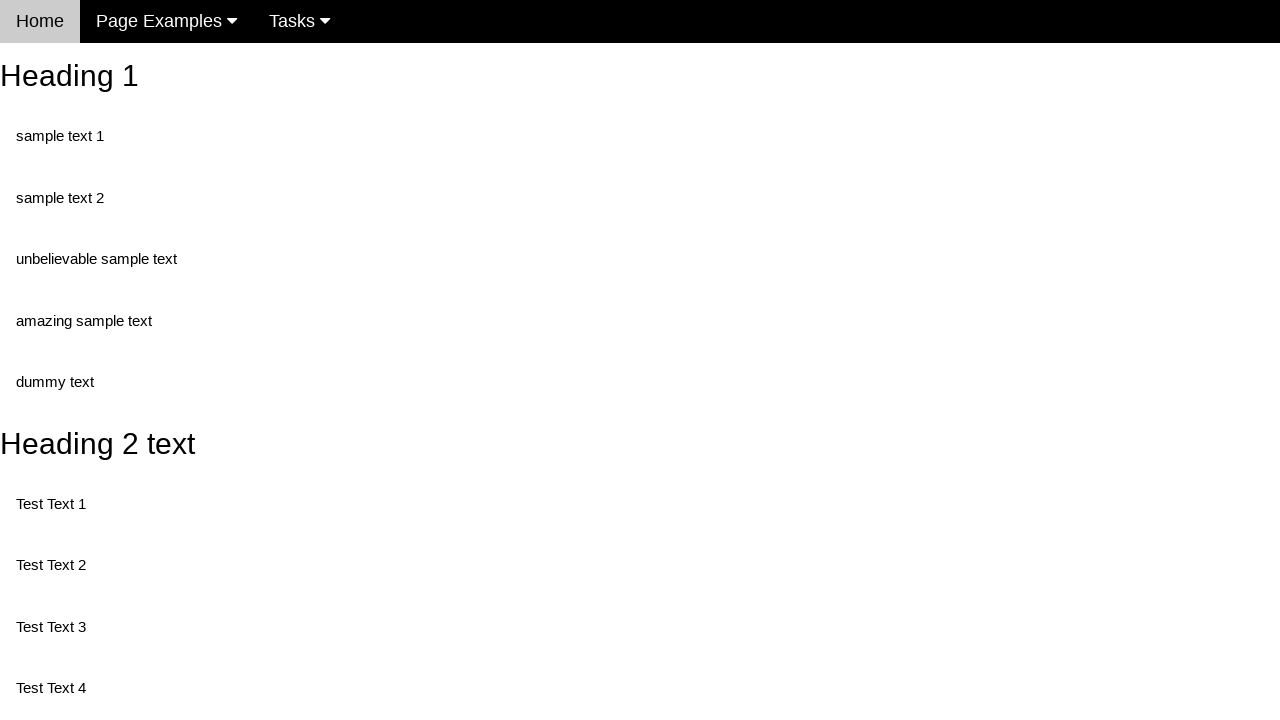

Found all descendant paragraph elements using CSS descendant combinator body p
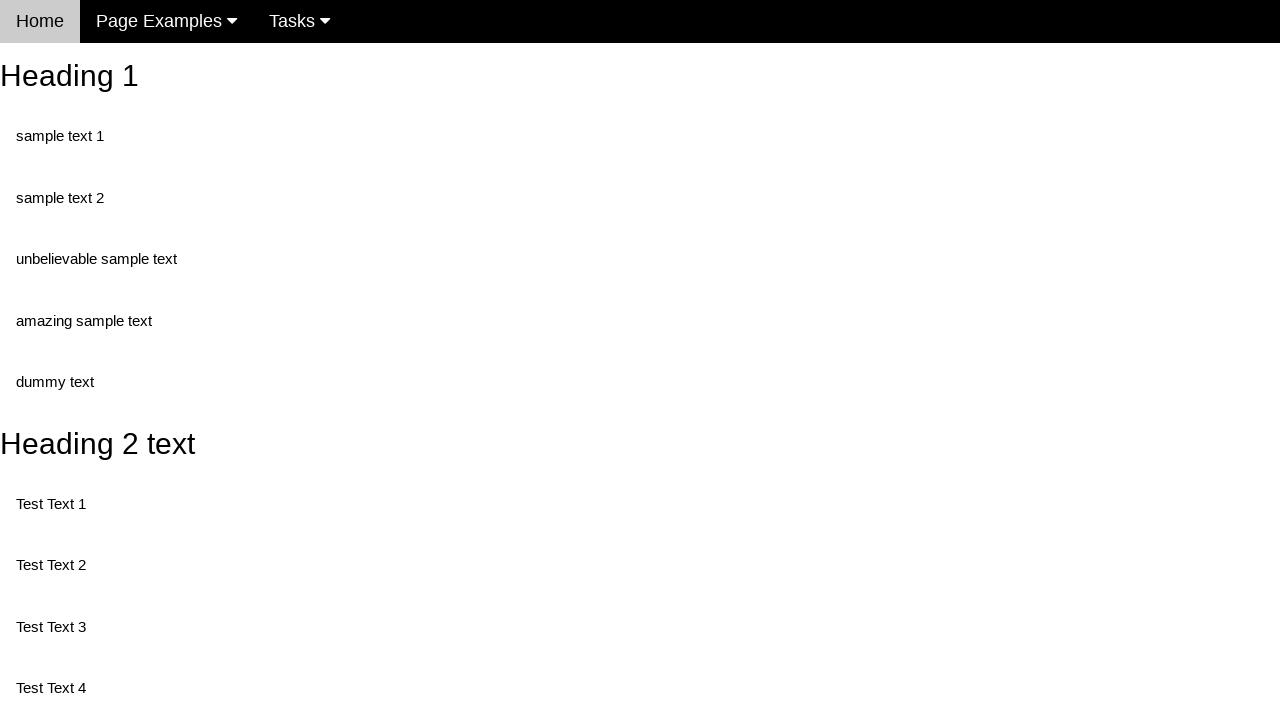

Found elements with 'amazing' class inside nonStandartText using CSS descendant combinator #nonStandartText .amazing
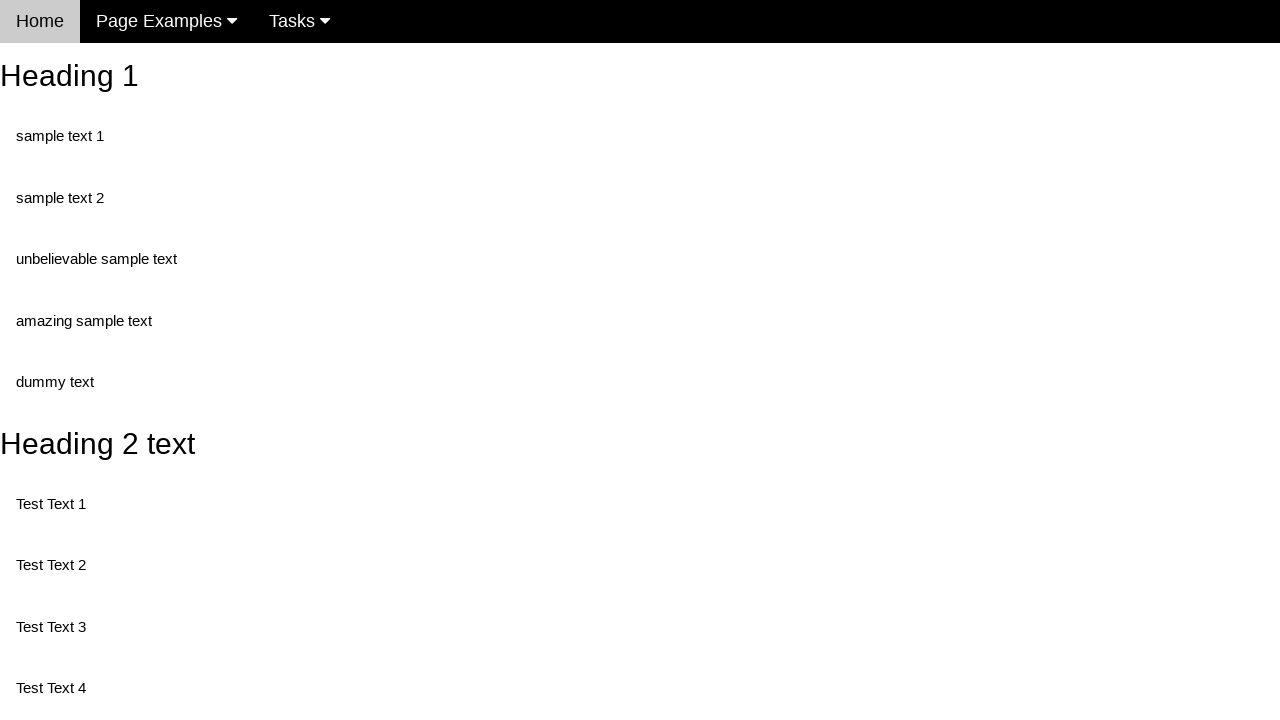

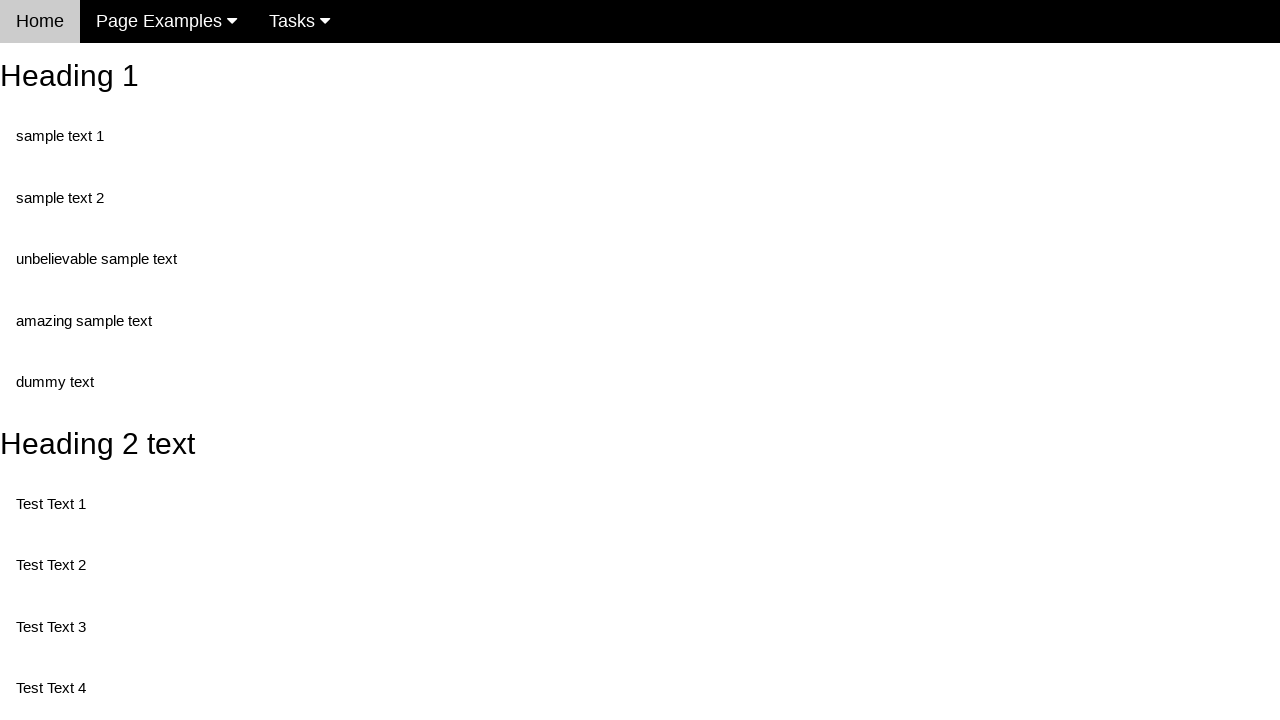